Tests sorting the "Due" column using semantic class selectors on the second table, verifying ascending order

Starting URL: http://the-internet.herokuapp.com/tables

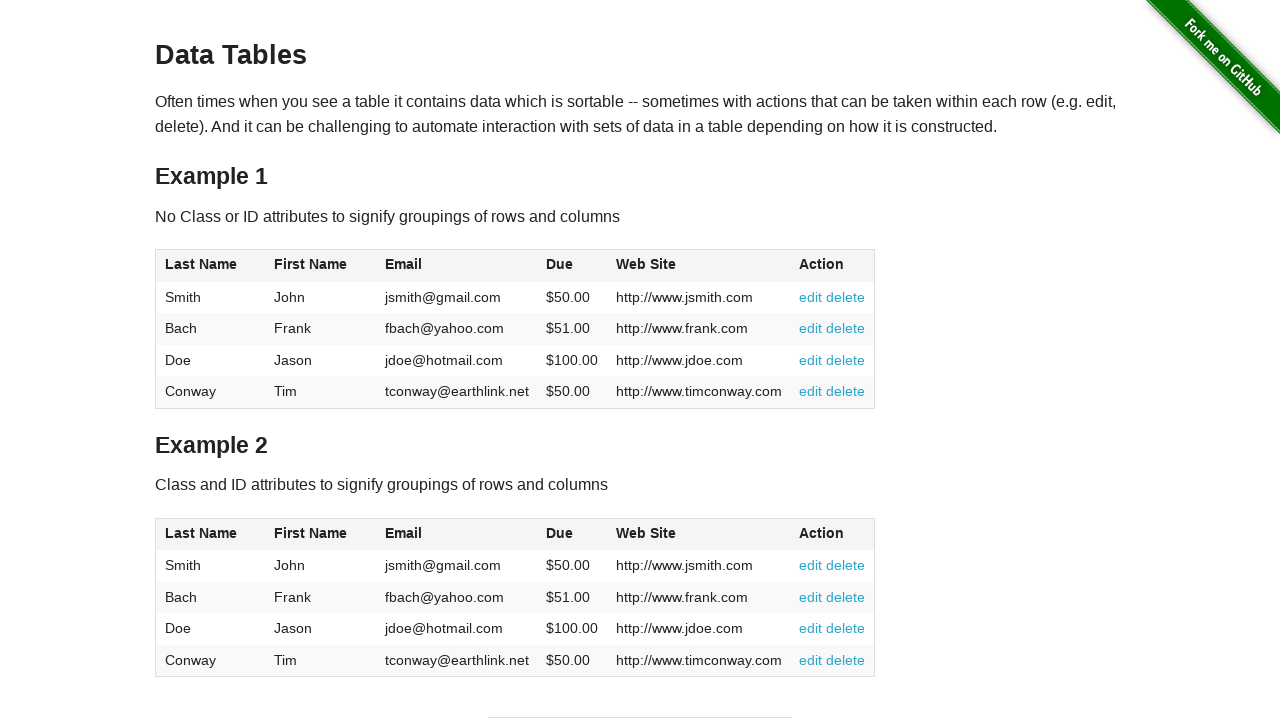

Clicked Due column header on table2 to sort at (560, 533) on #table2 thead .dues
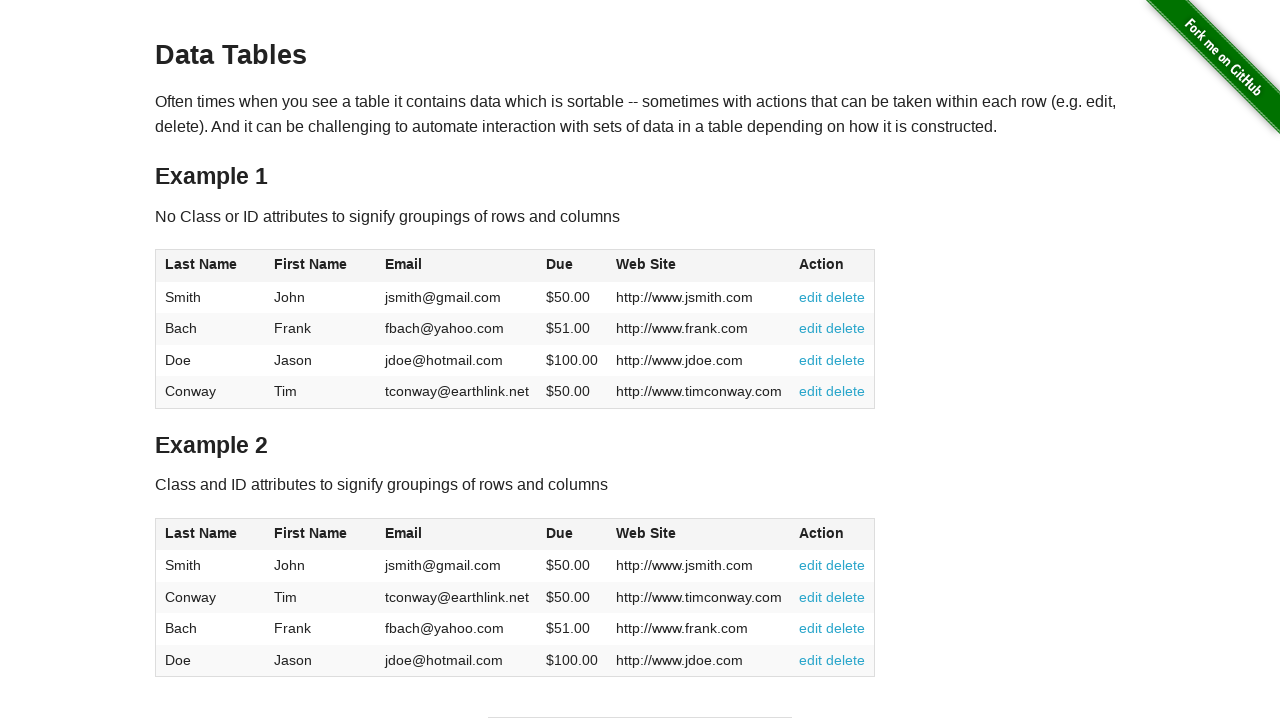

Waited for Due column values to load in table2
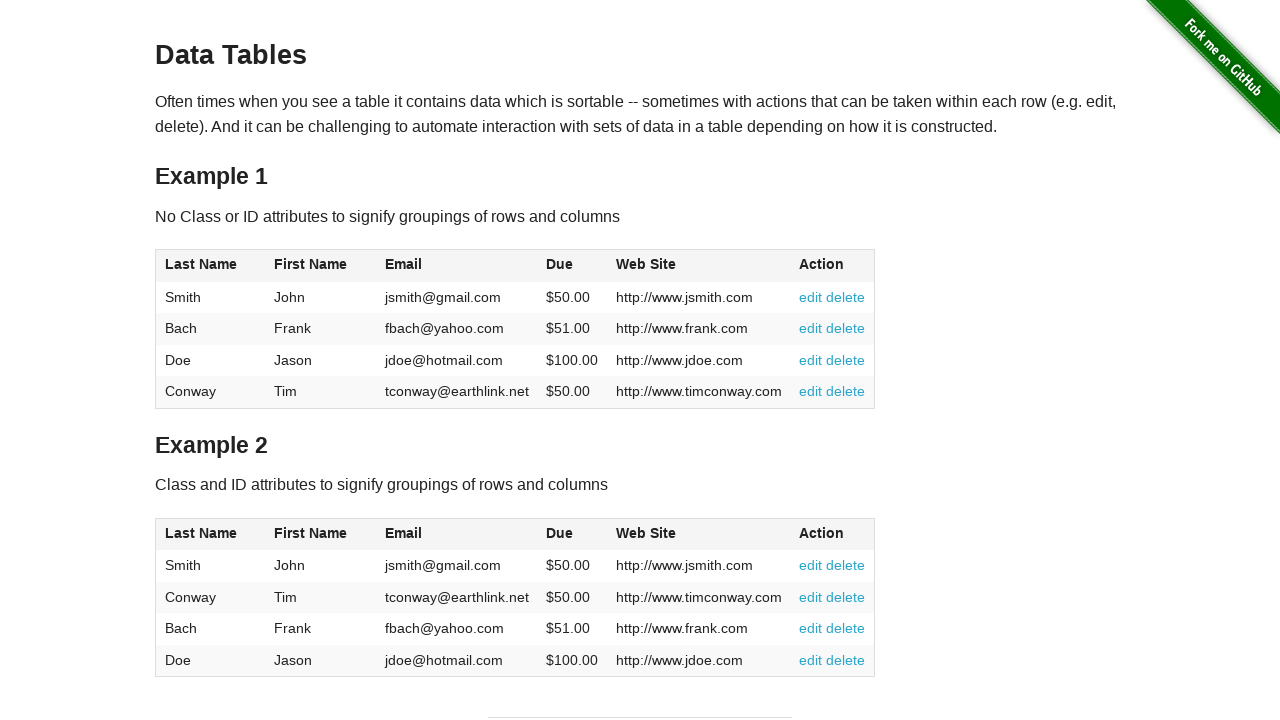

Retrieved all Due column cells from table2
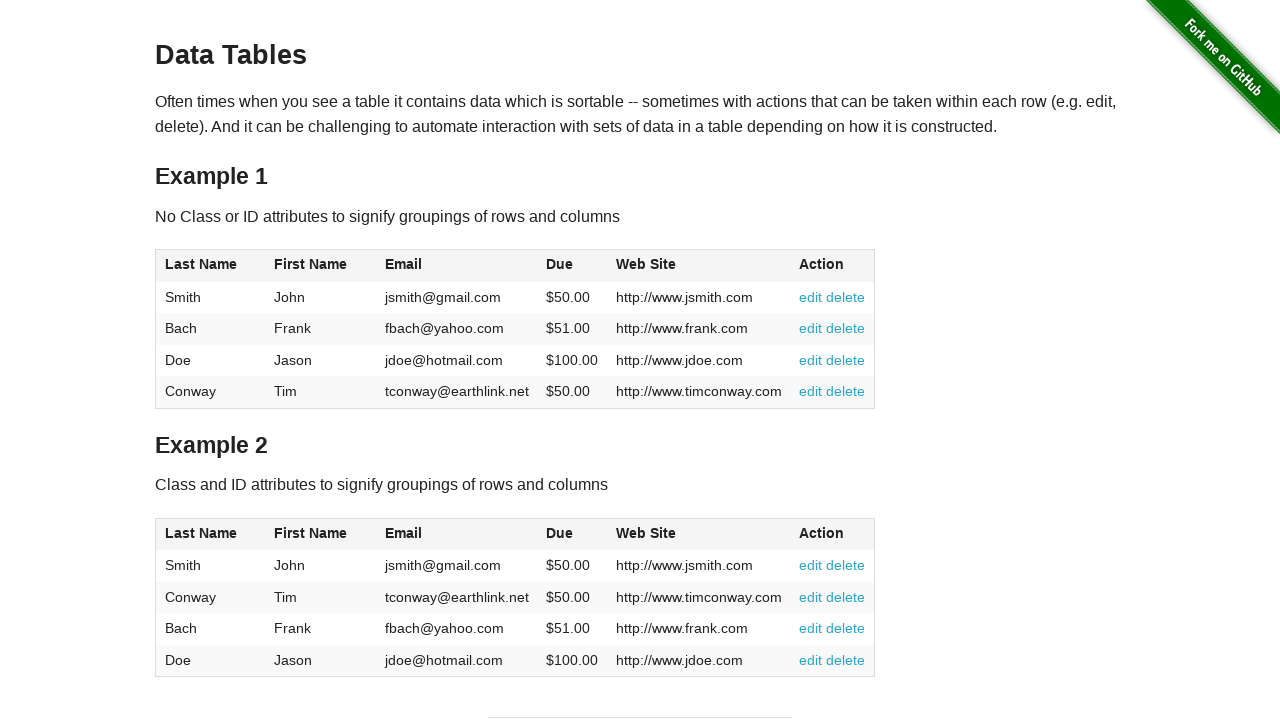

Extracted 4 Due values from table2 cells
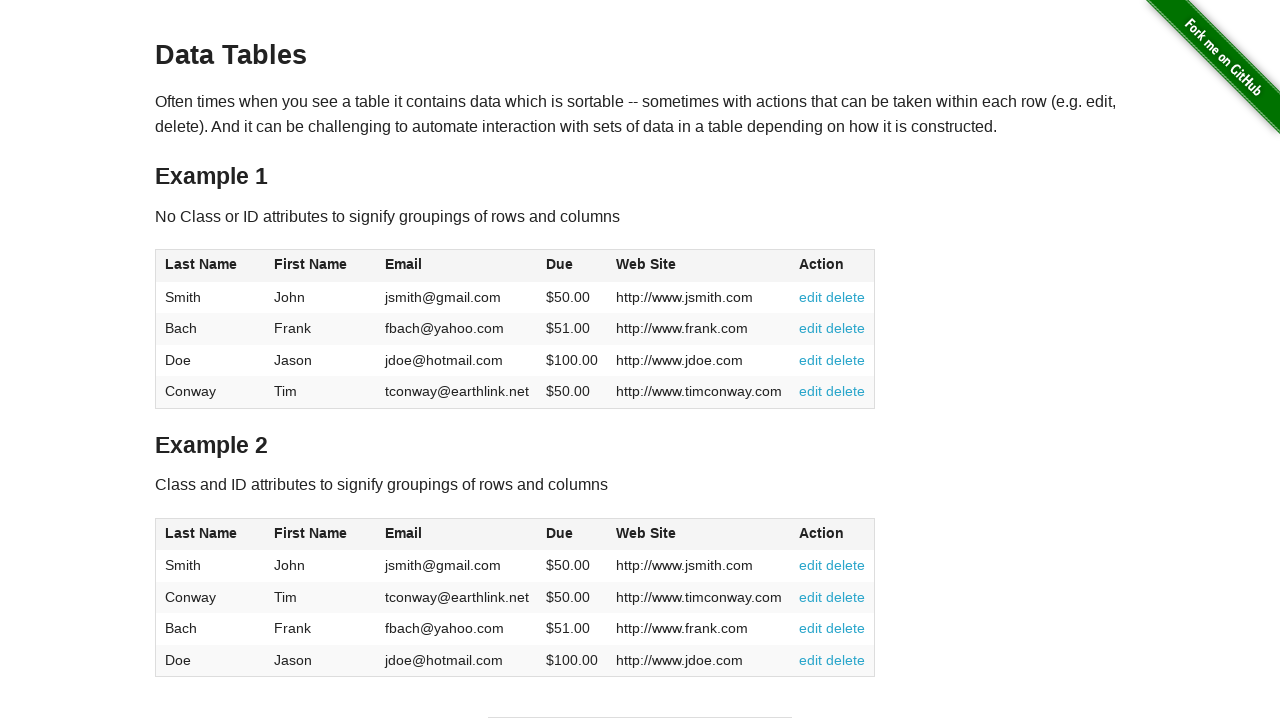

Verified Due column values are in ascending order: [50.0, 50.0, 51.0, 100.0]
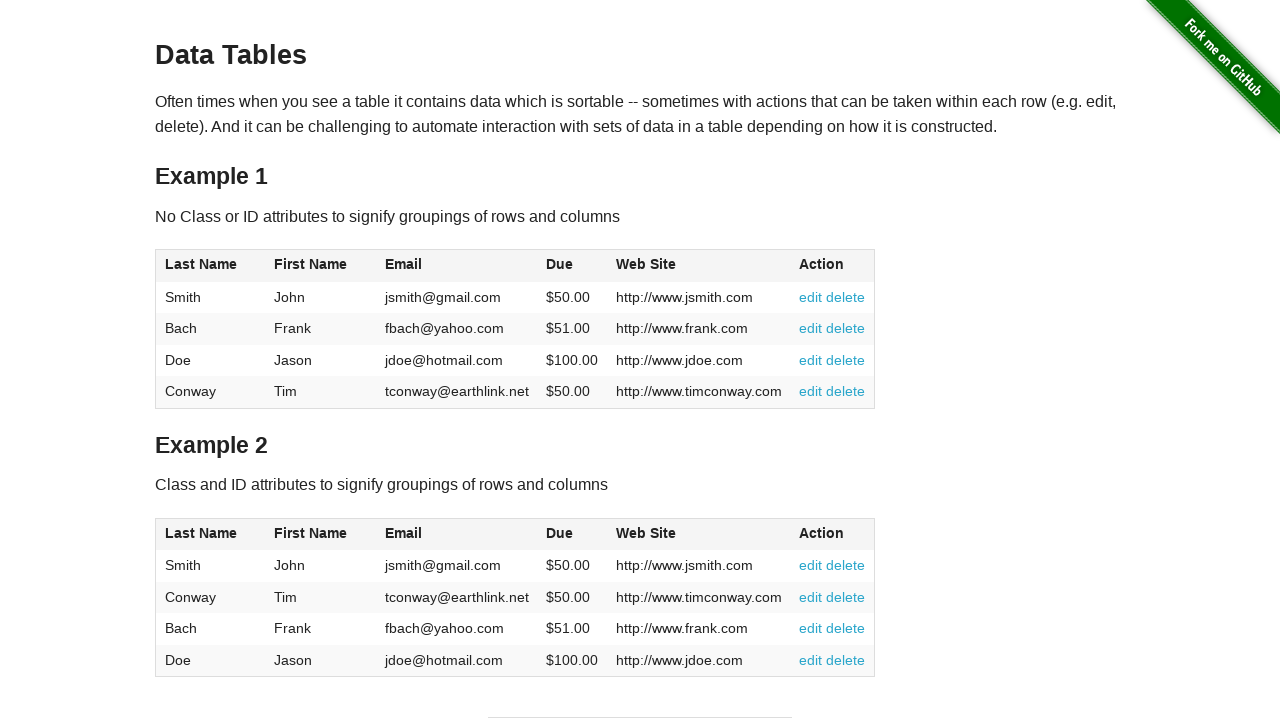

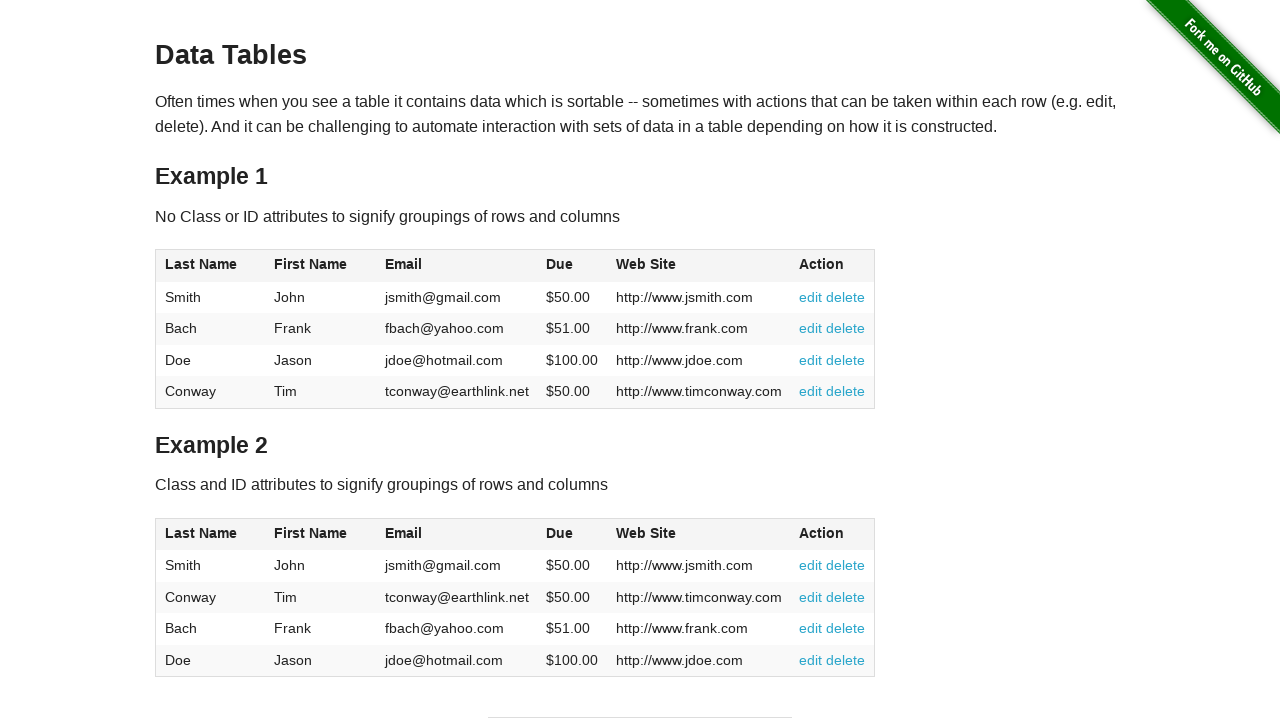